Tests navigation links in a dropdown menu by clicking each link in a table and navigating back to verify they work correctly.

Starting URL: https://demo.guru99.com/test/newtours/

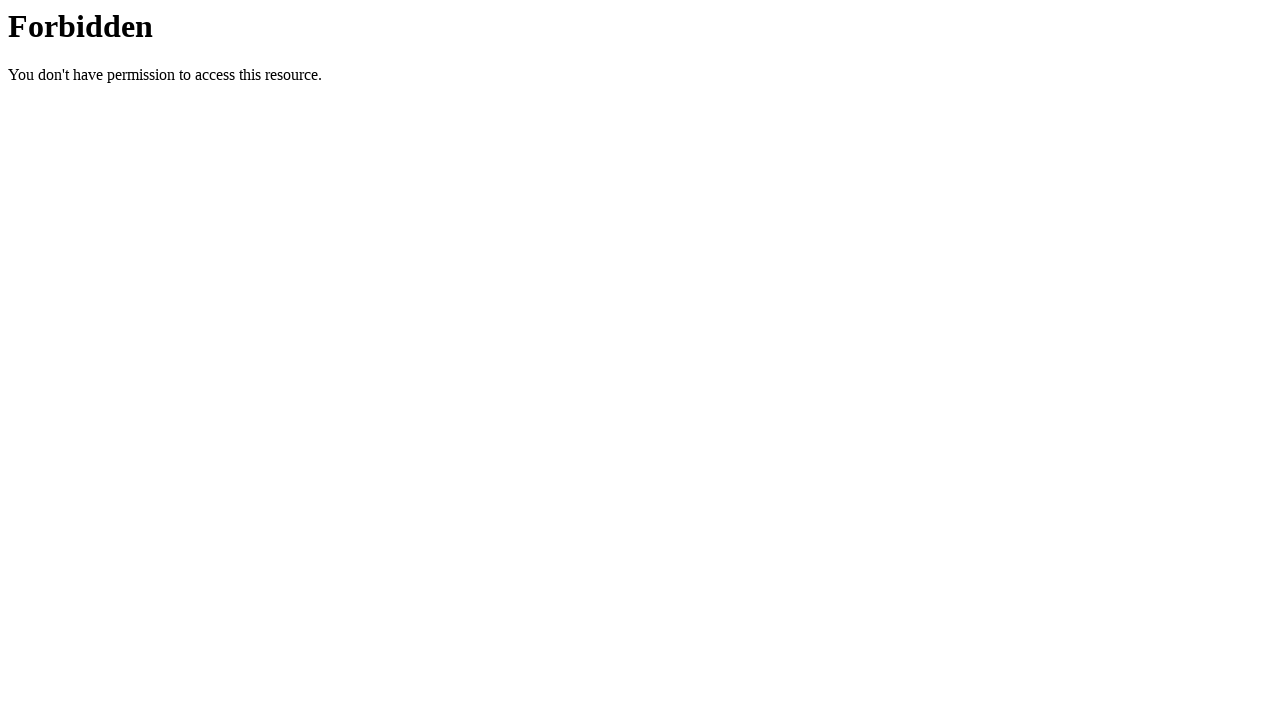

Set viewport size to 1920x1080
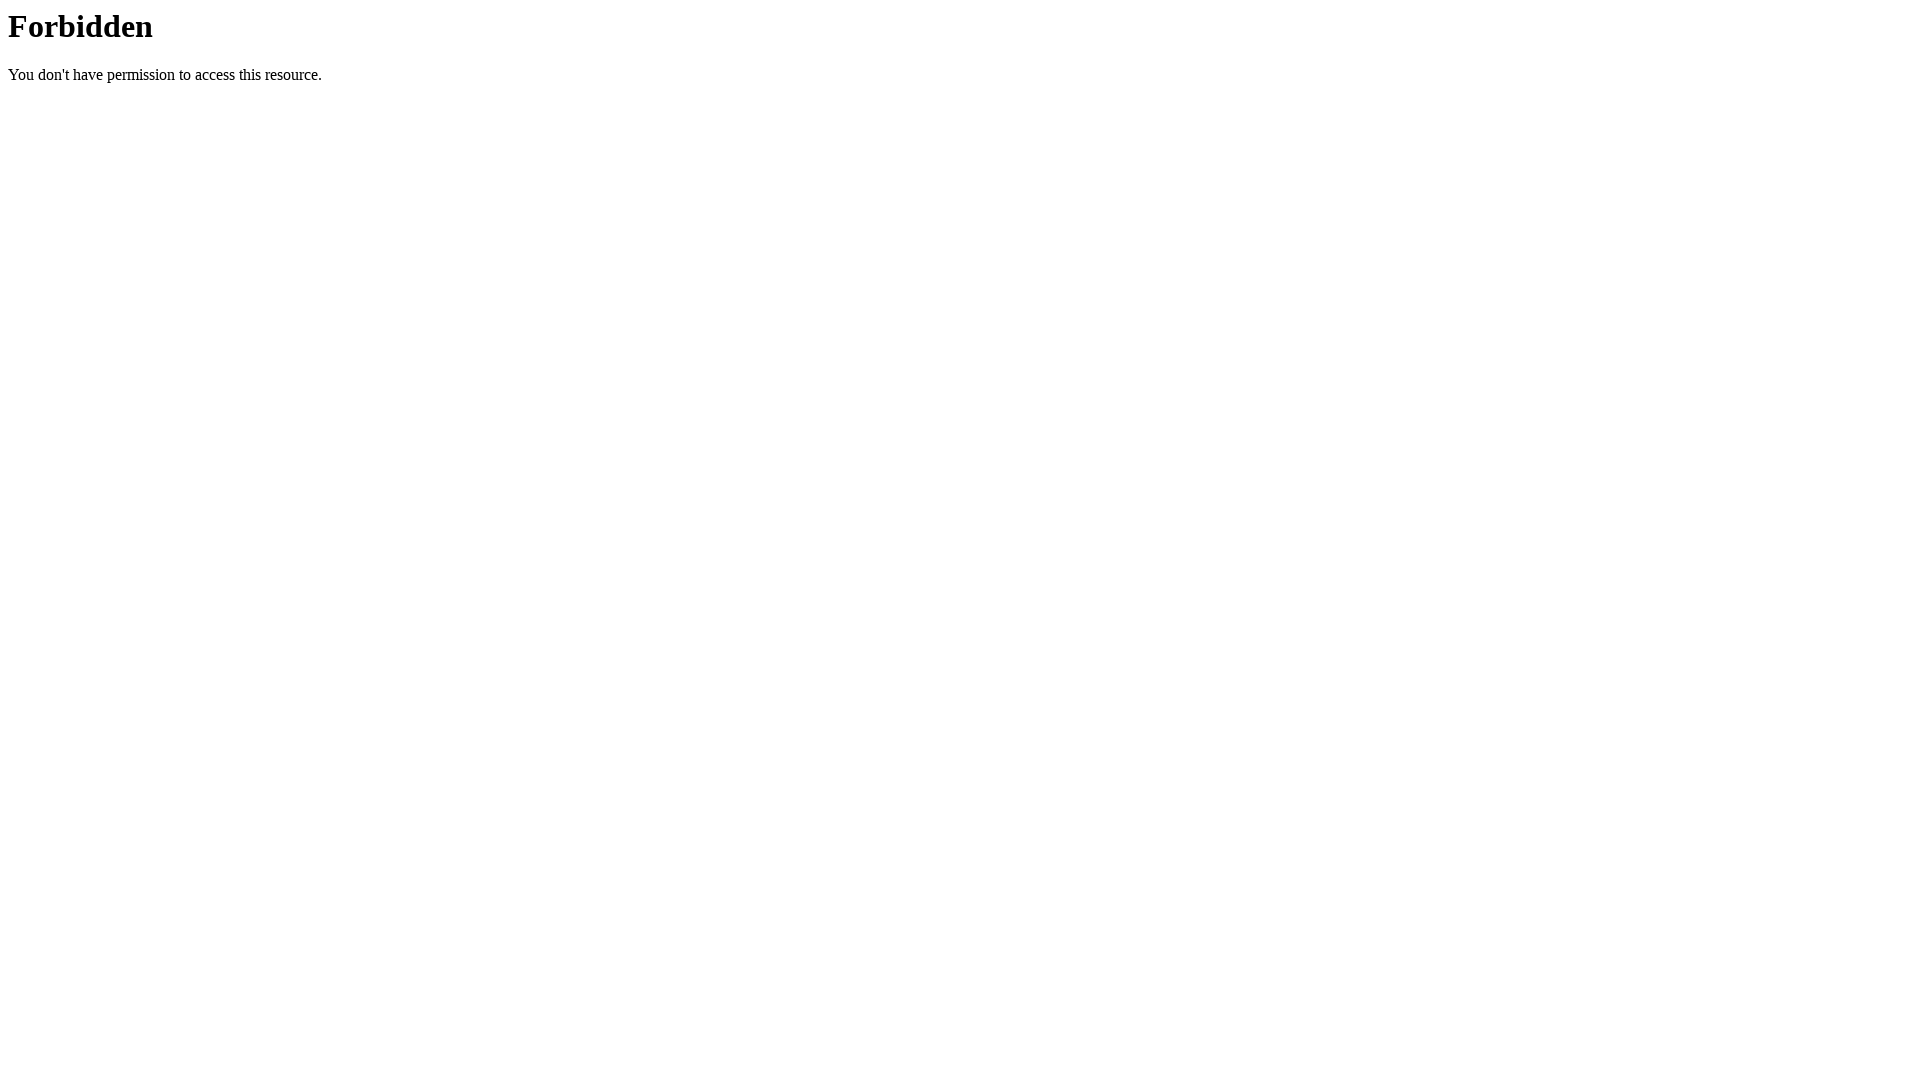

Located navigation table containing dropdown links
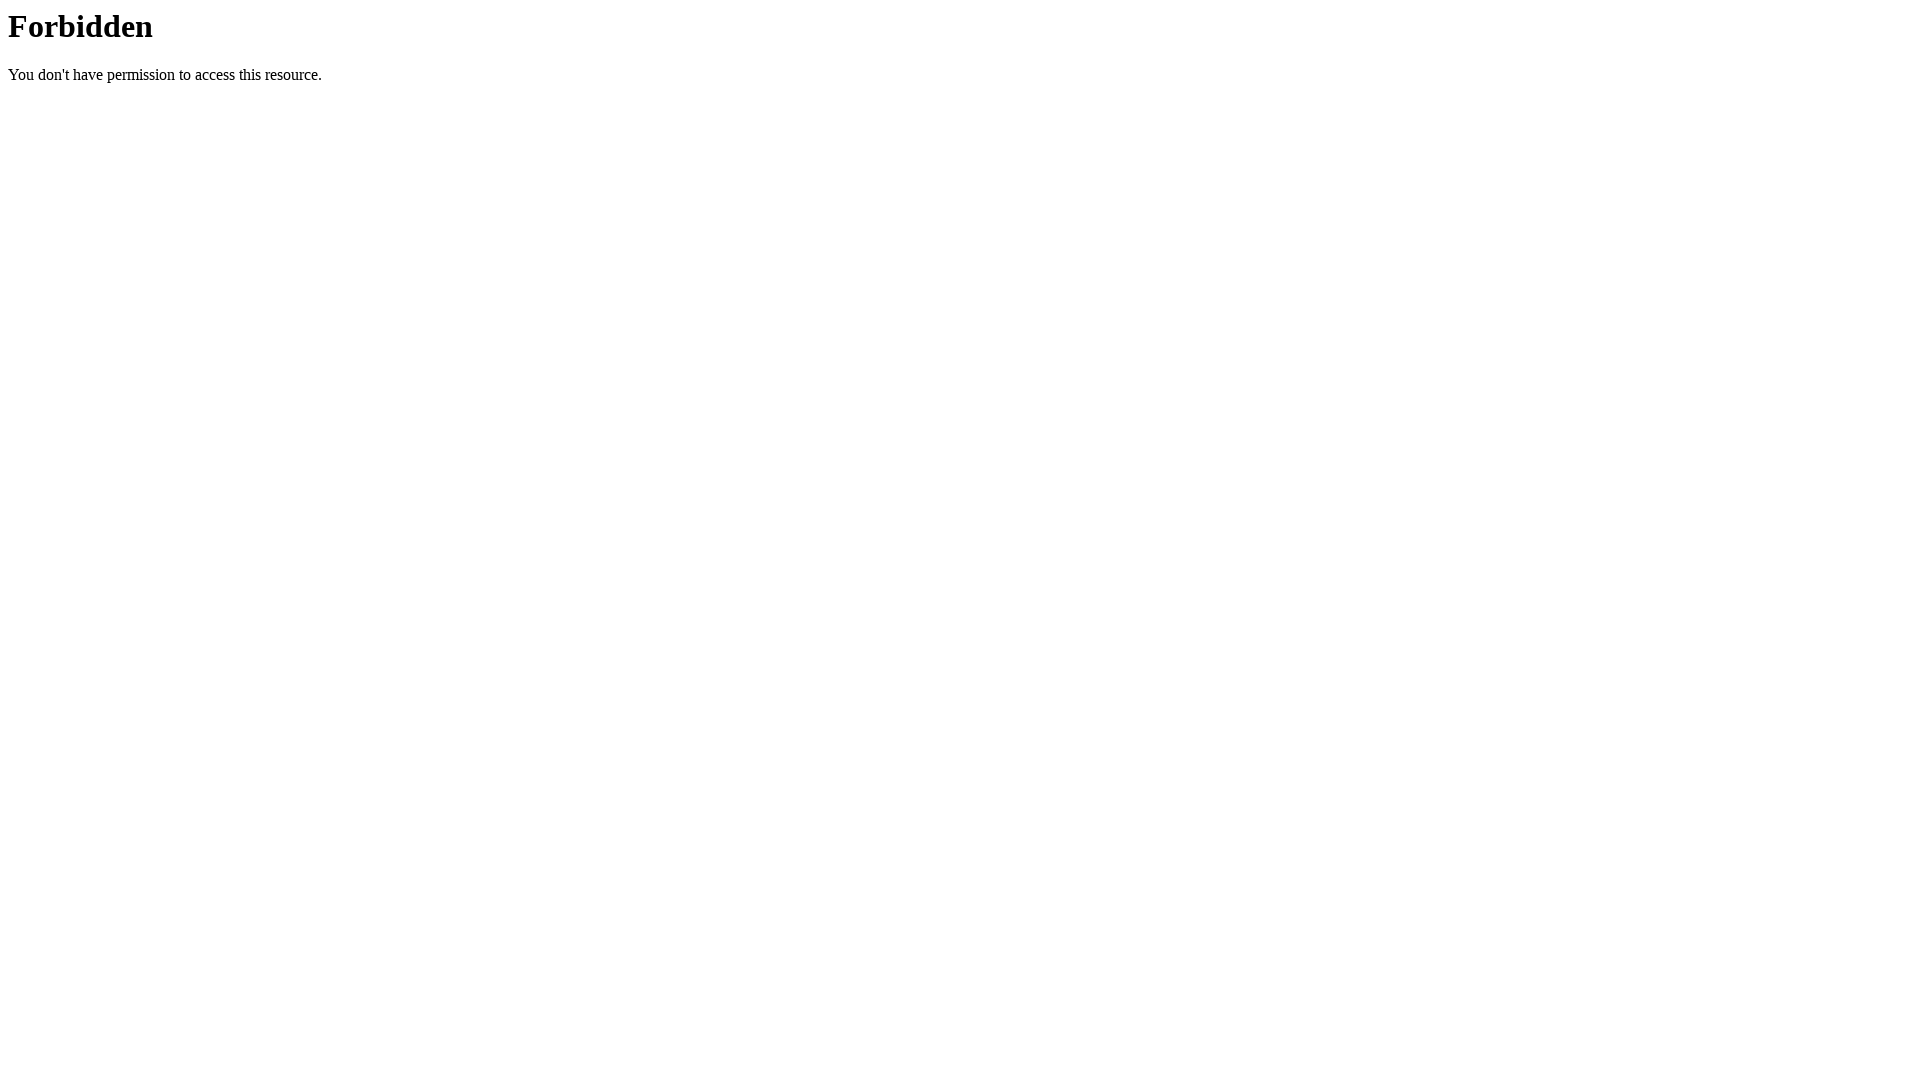

Found 0 links in navigation table
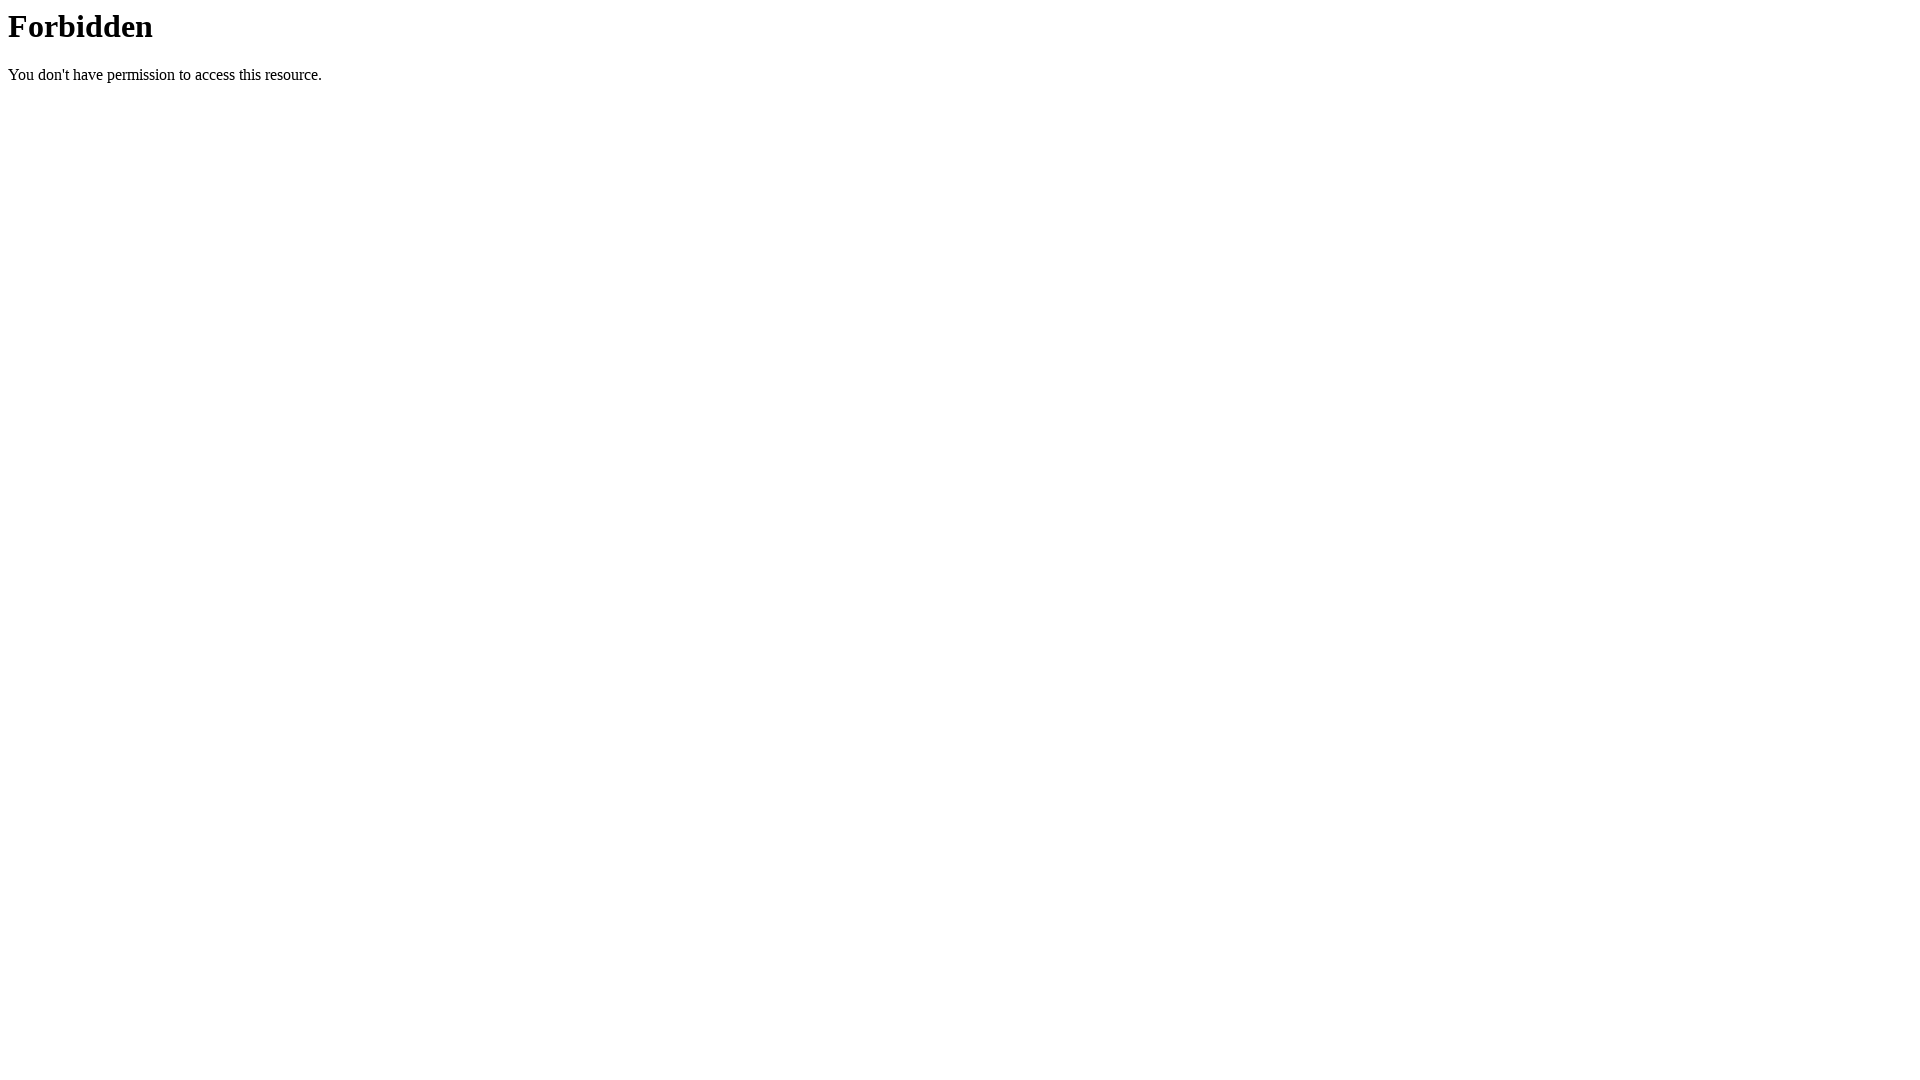

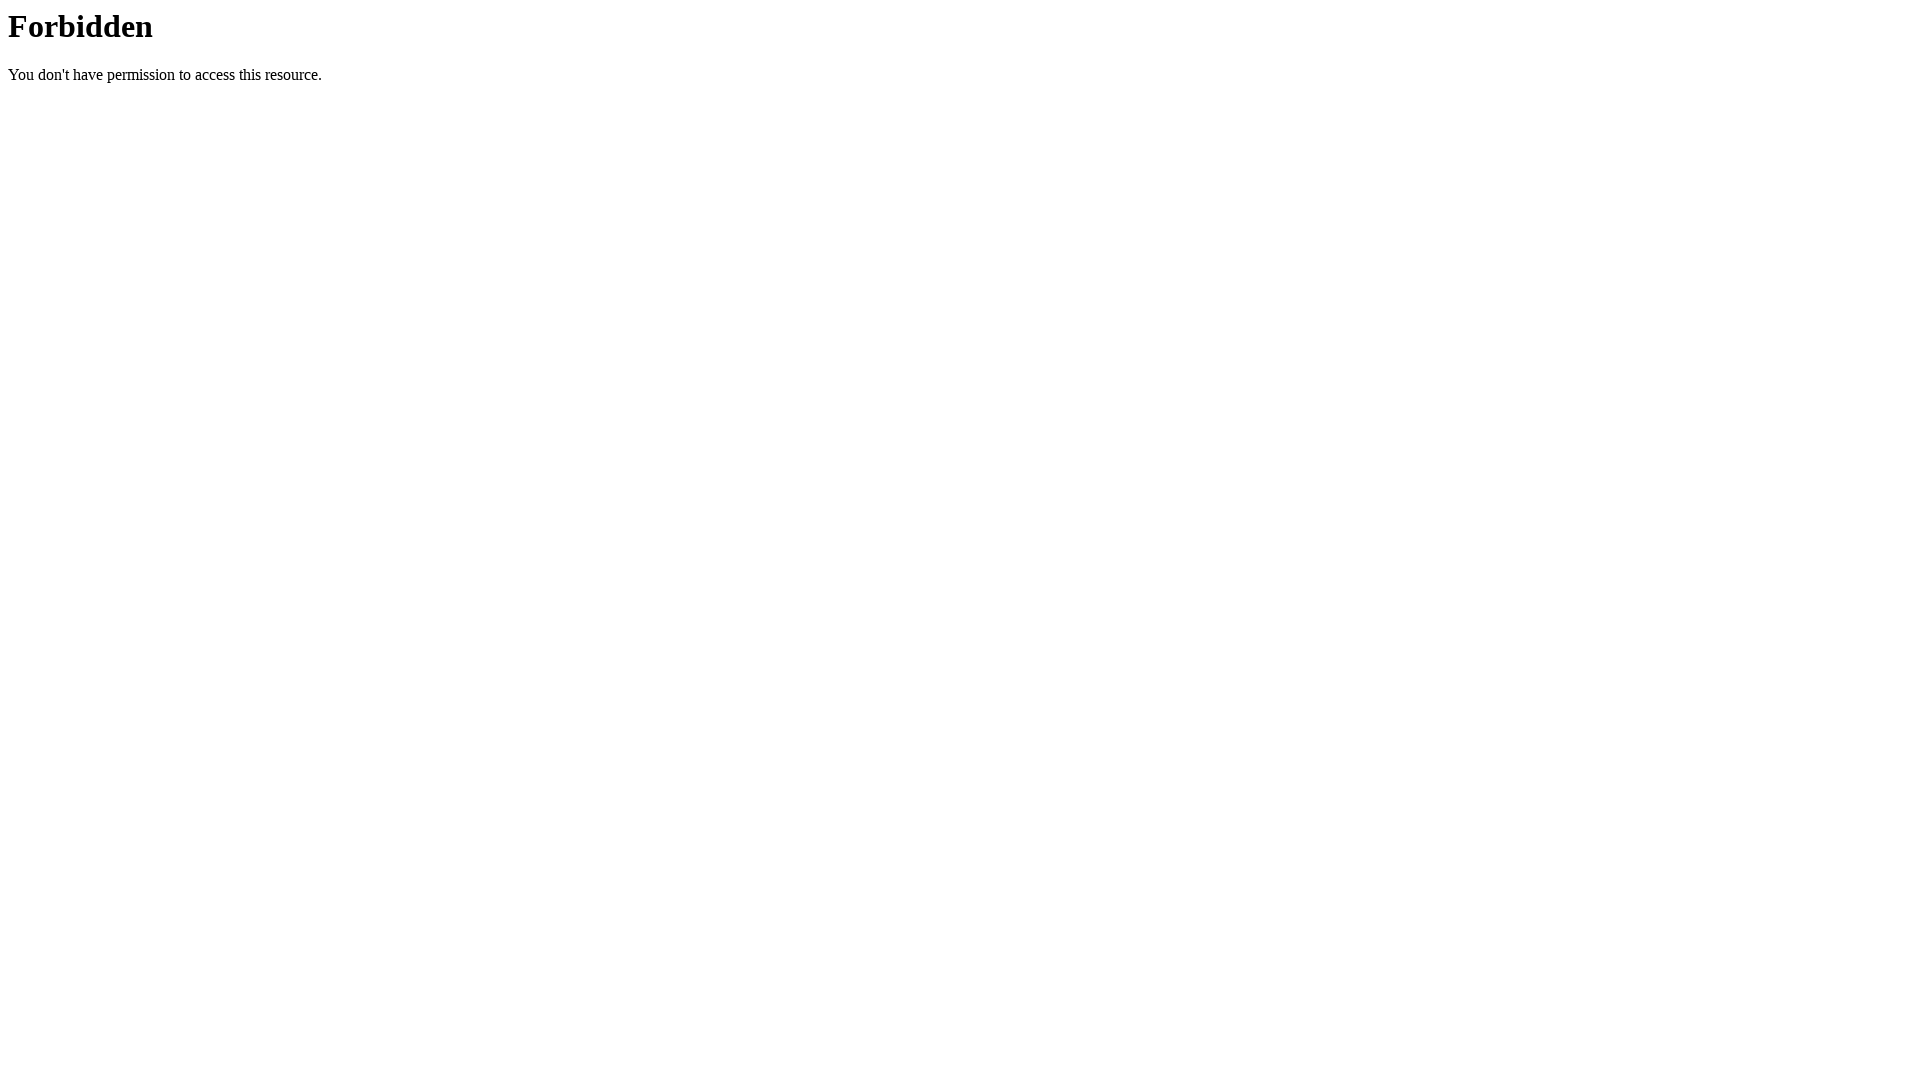